Tests Unauthorized API link by clicking it

Starting URL: https://demoqa.com/links

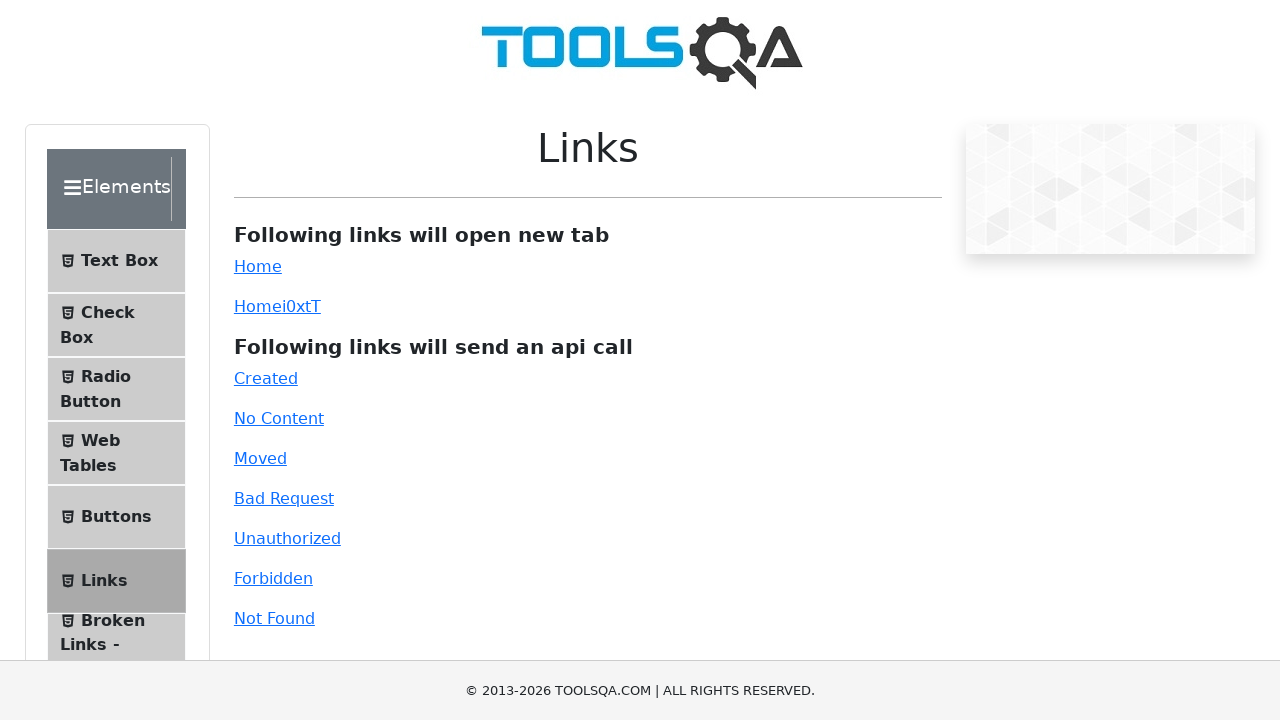

Clicked 'Unauthorized' link to trigger API call at (287, 538) on #unauthorized
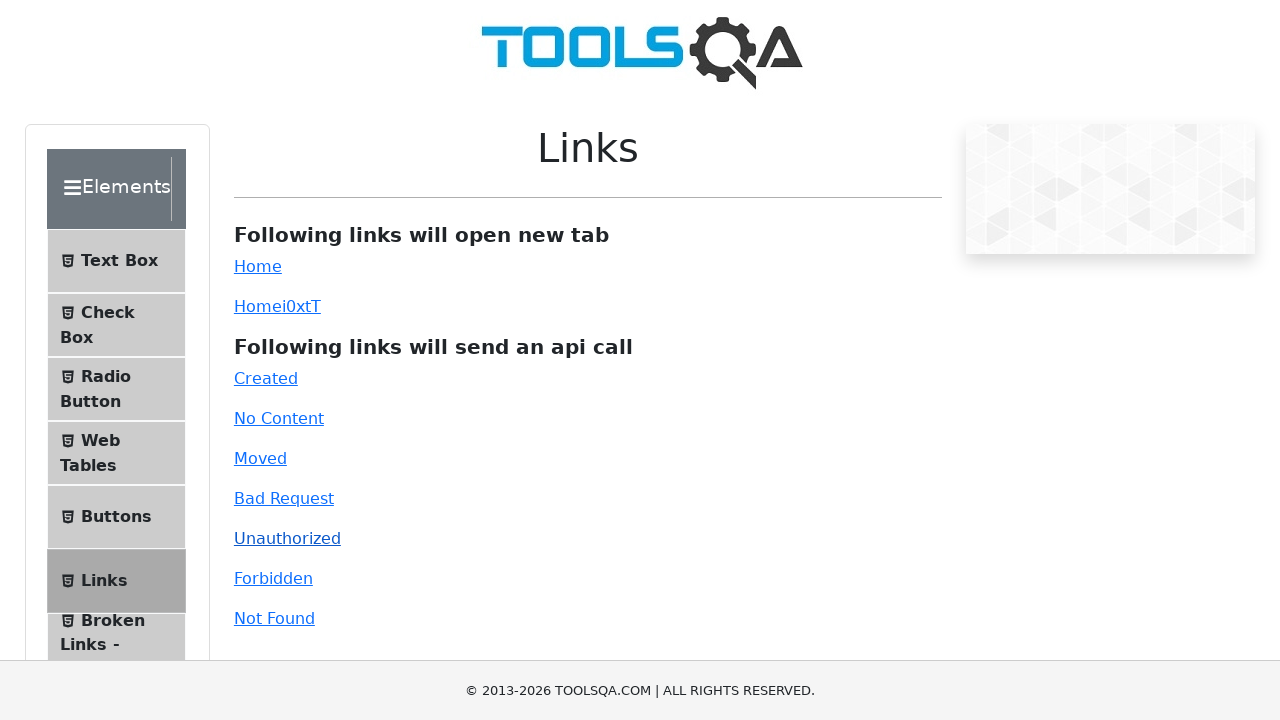

API response message loaded and displayed
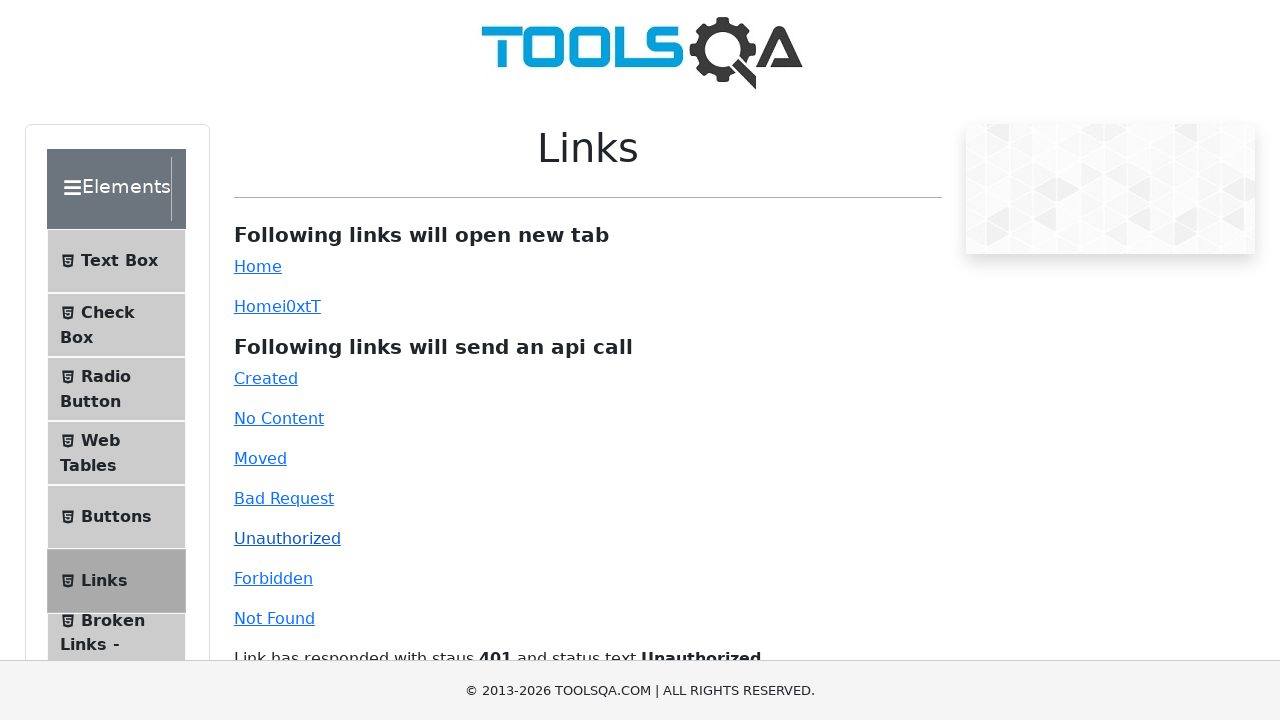

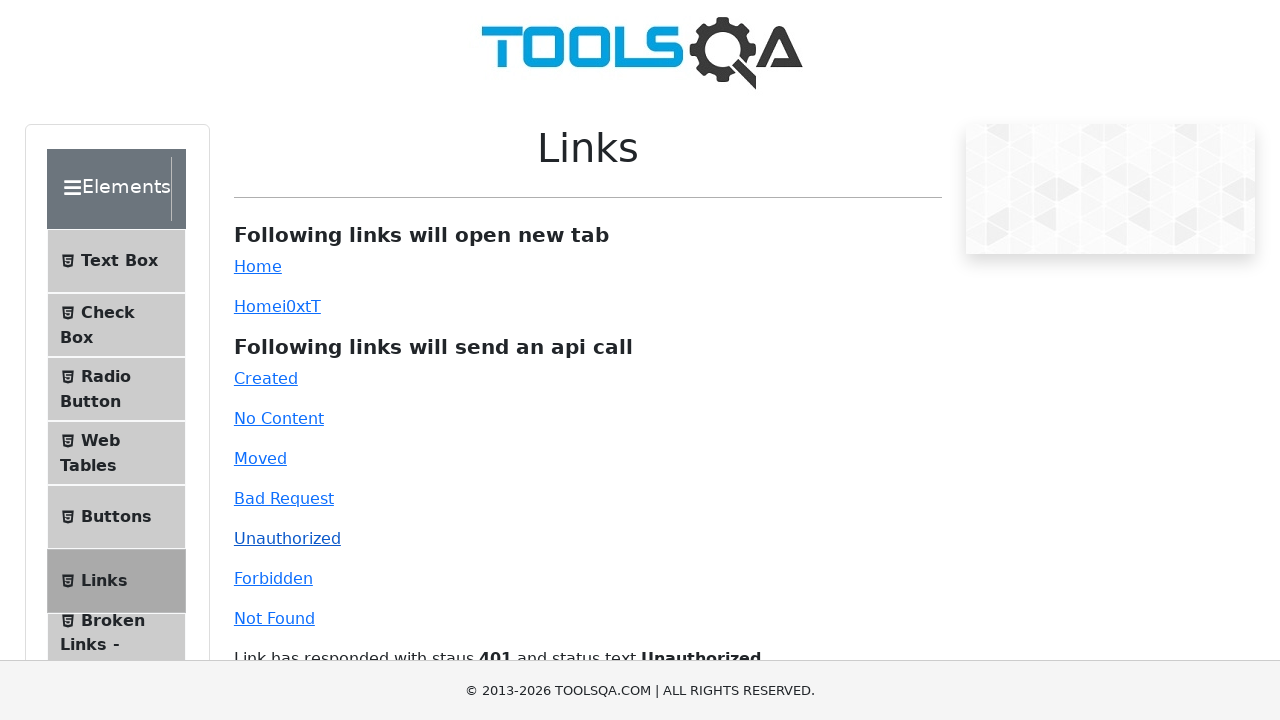